Tests iframe interaction on W3Schools by switching to an iframe and modifying a form input field value

Starting URL: https://www.w3schools.com/html/tryit.asp?filename=tryhtml_form_submit

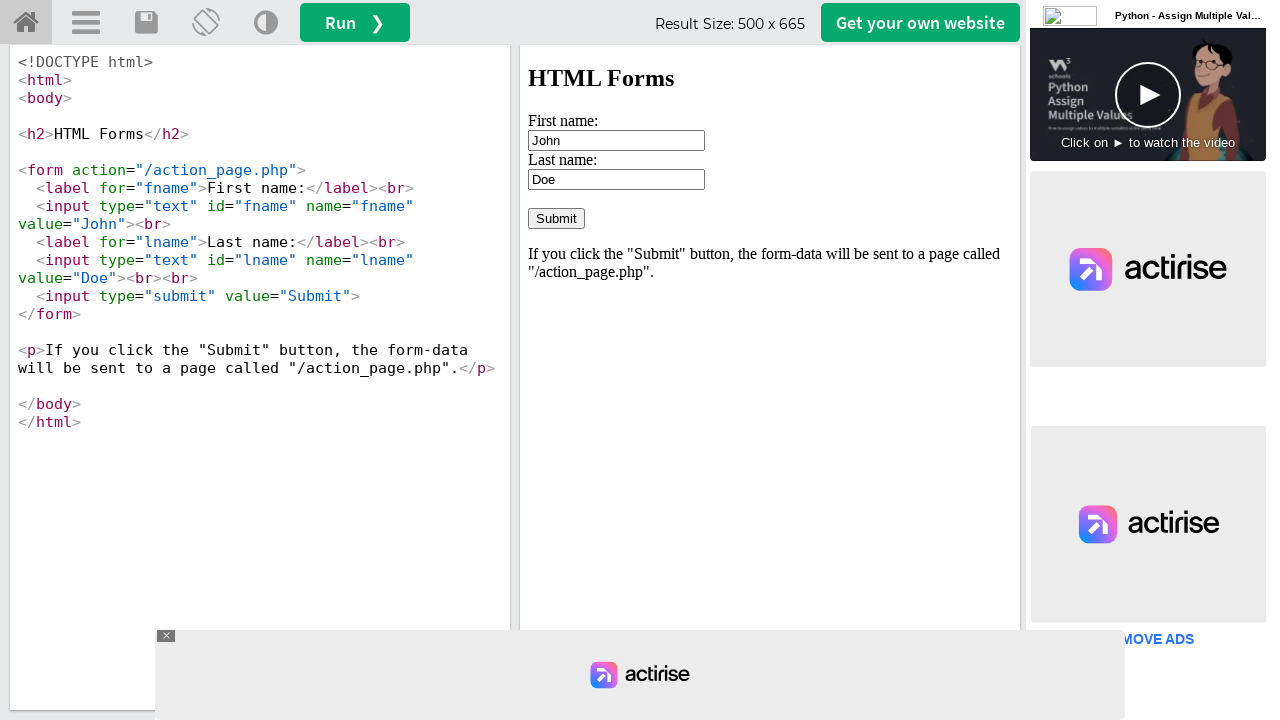

Located iframe with ID 'iframeResult'
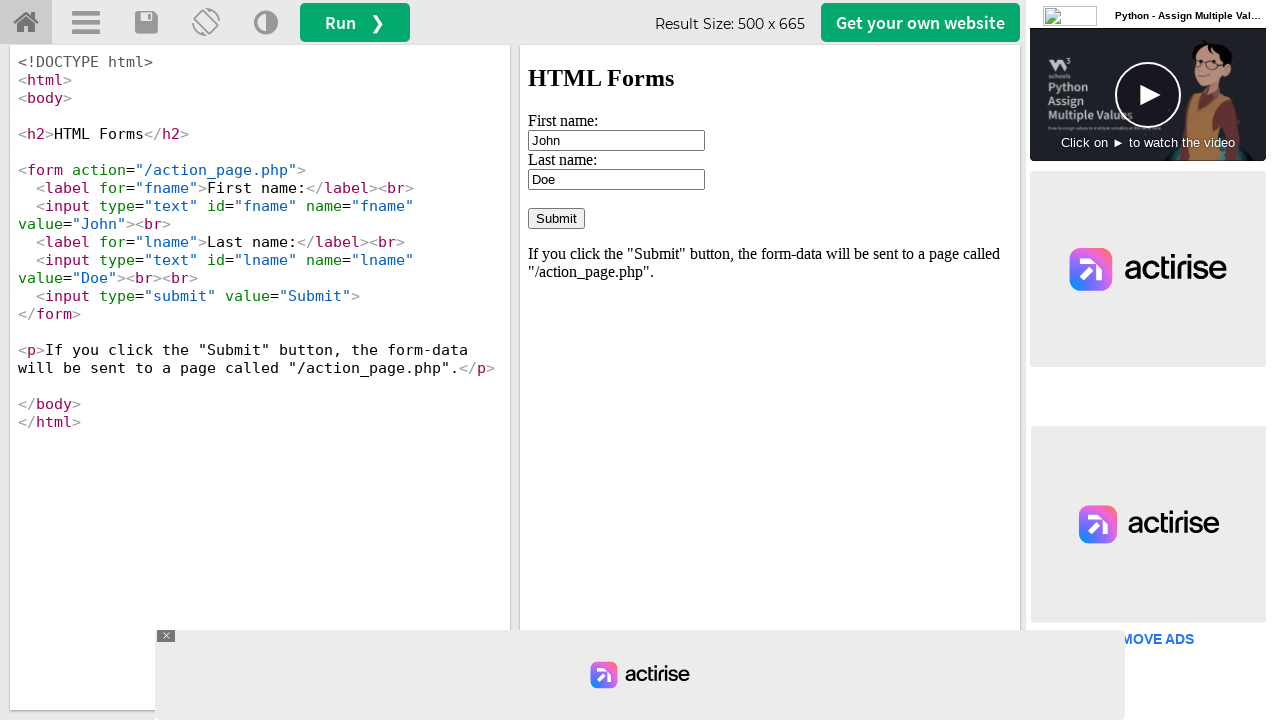

Cleared the first name input field (originally 'John') on #iframeResult >> internal:control=enter-frame >> xpath=//input[@value='John']
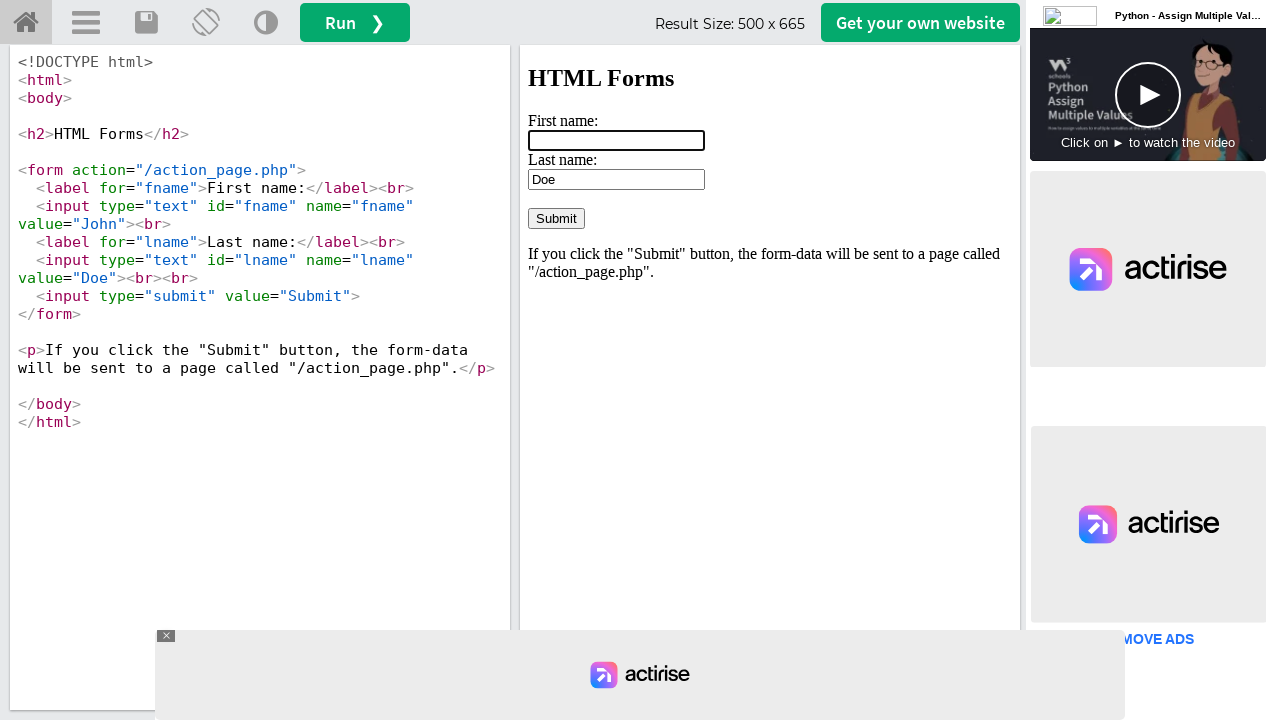

Filled first name field with 'Tasnim' on #iframeResult >> internal:control=enter-frame >> xpath=//input[@name='fname']
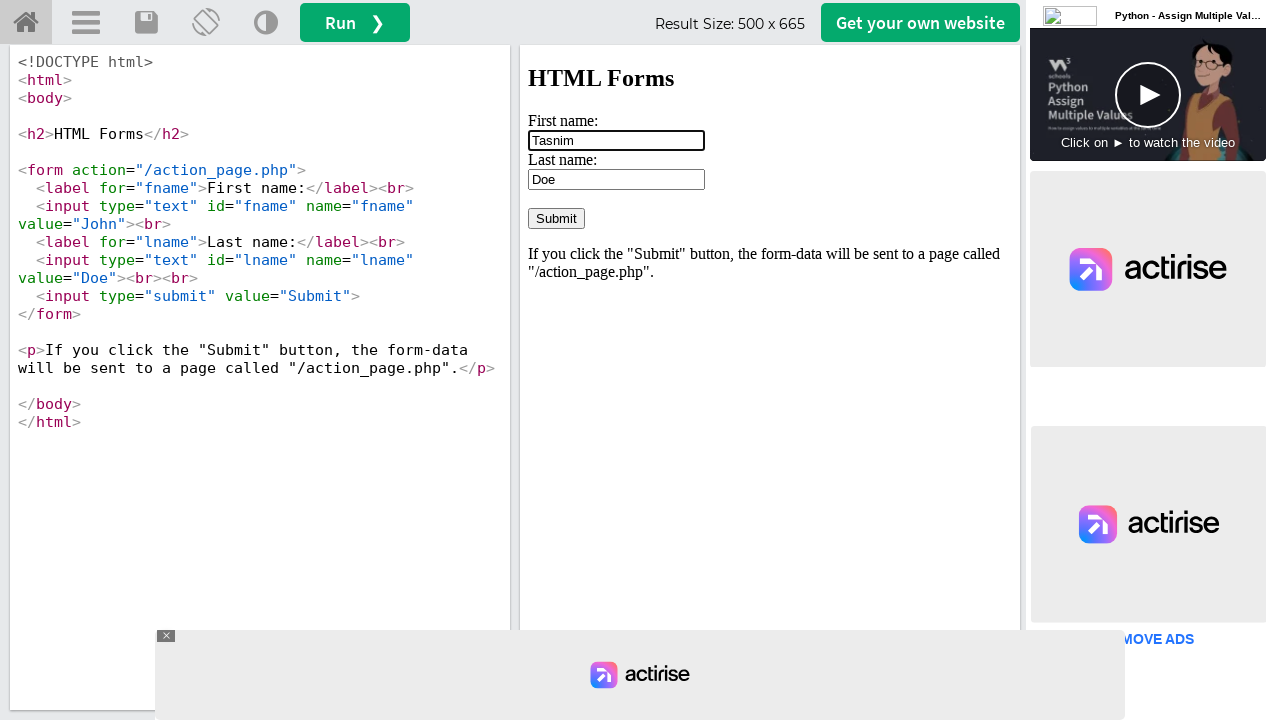

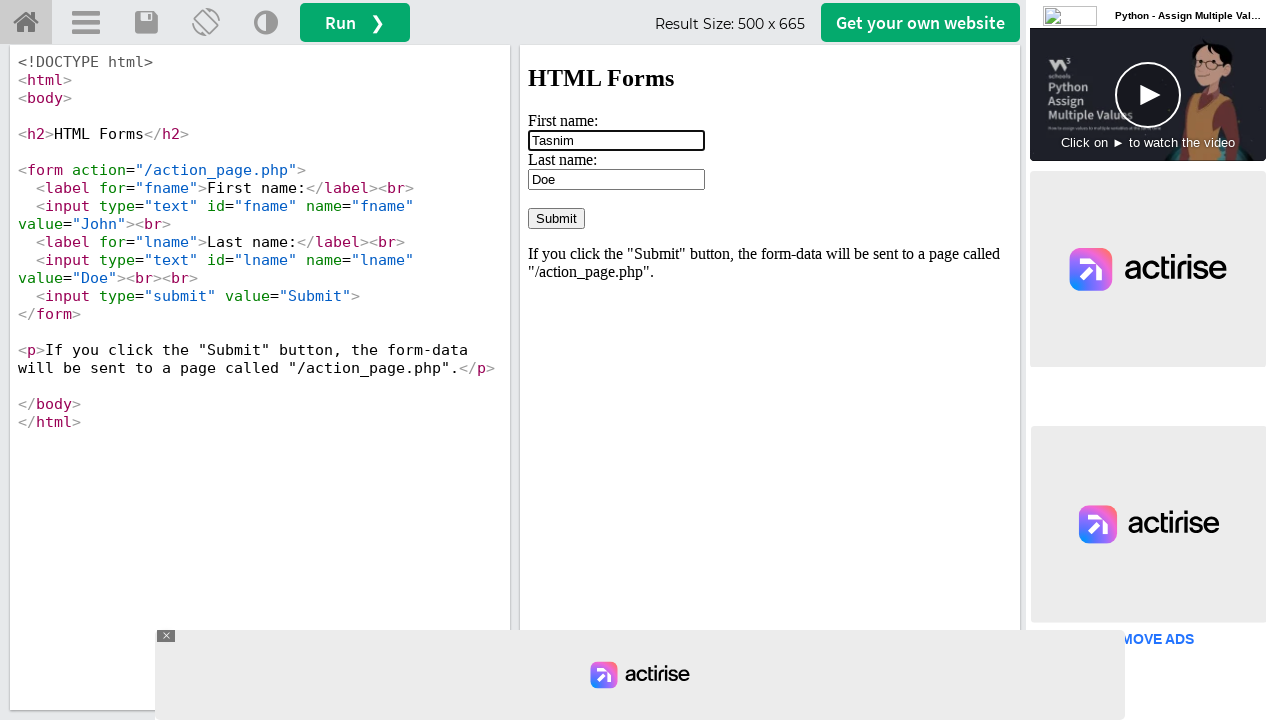